Tests page scrolling functionality by scrolling down 8000 pixels and then scrolling back up 7000 pixels on Dell's homepage

Starting URL: https://www.dell.com/en-us

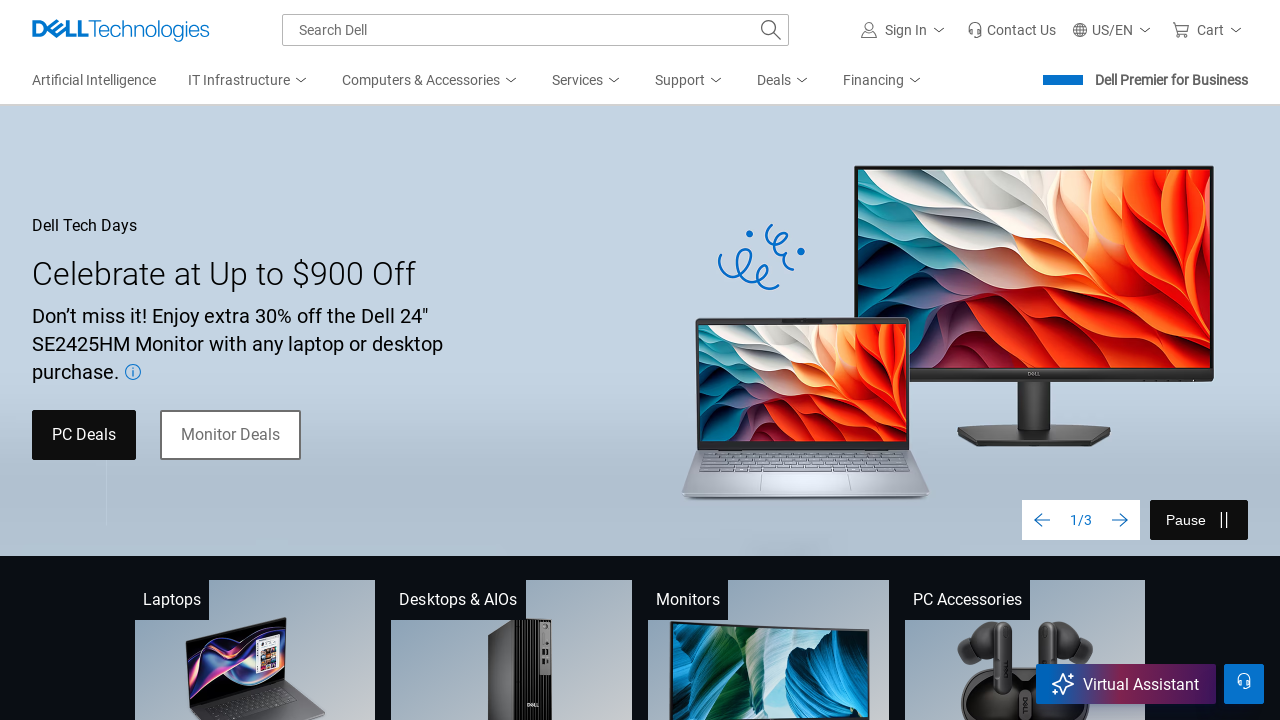

Scrolled down 8000 pixels on Dell homepage
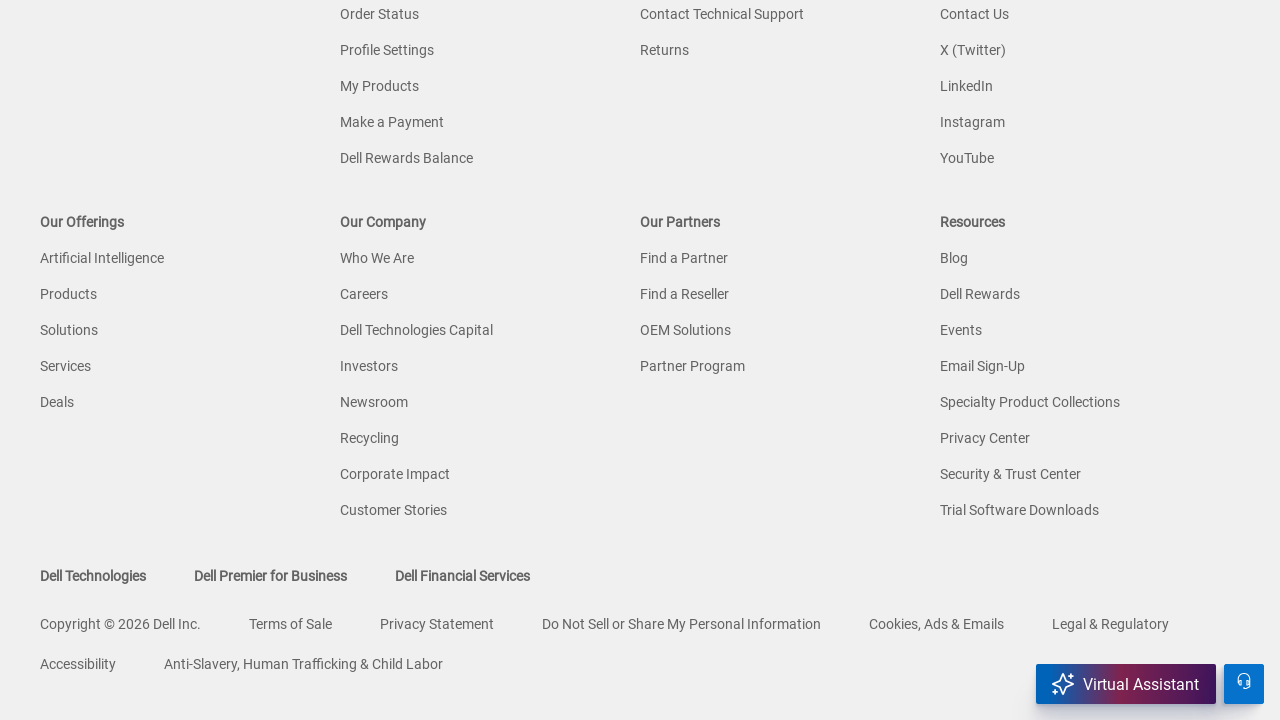

Waited 2 seconds for scroll to complete
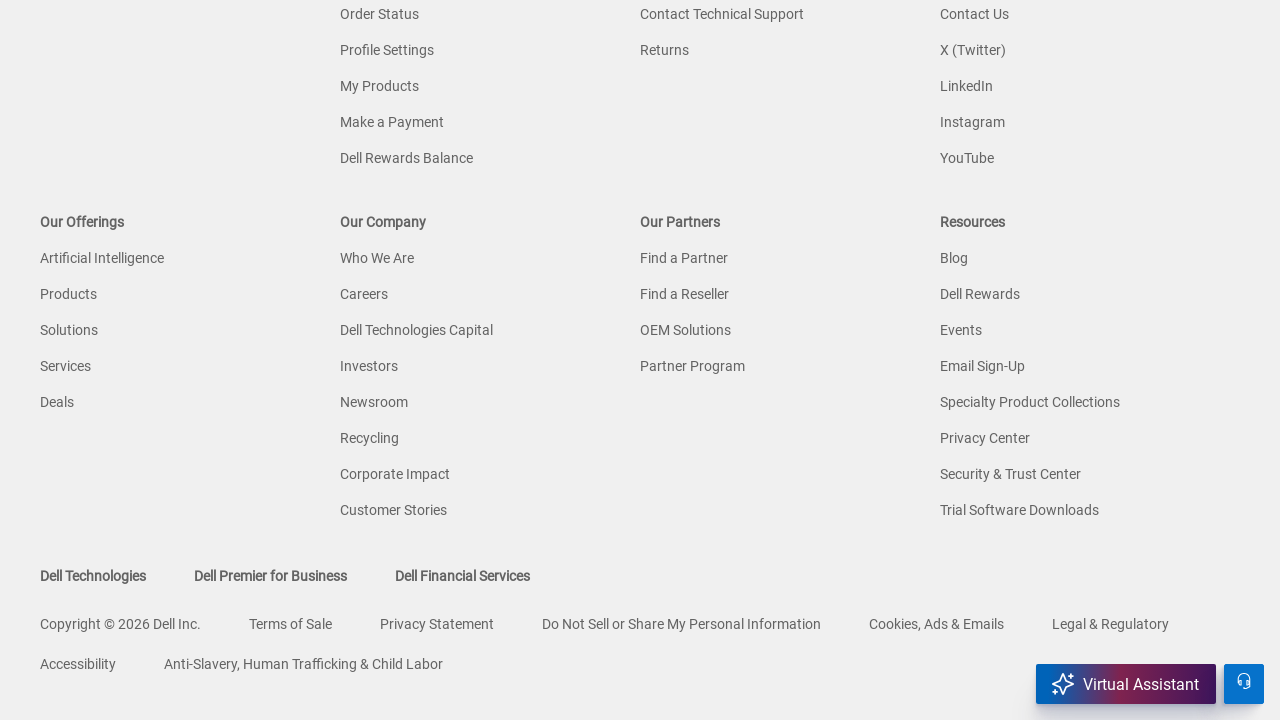

Scrolled up 7000 pixels on Dell homepage
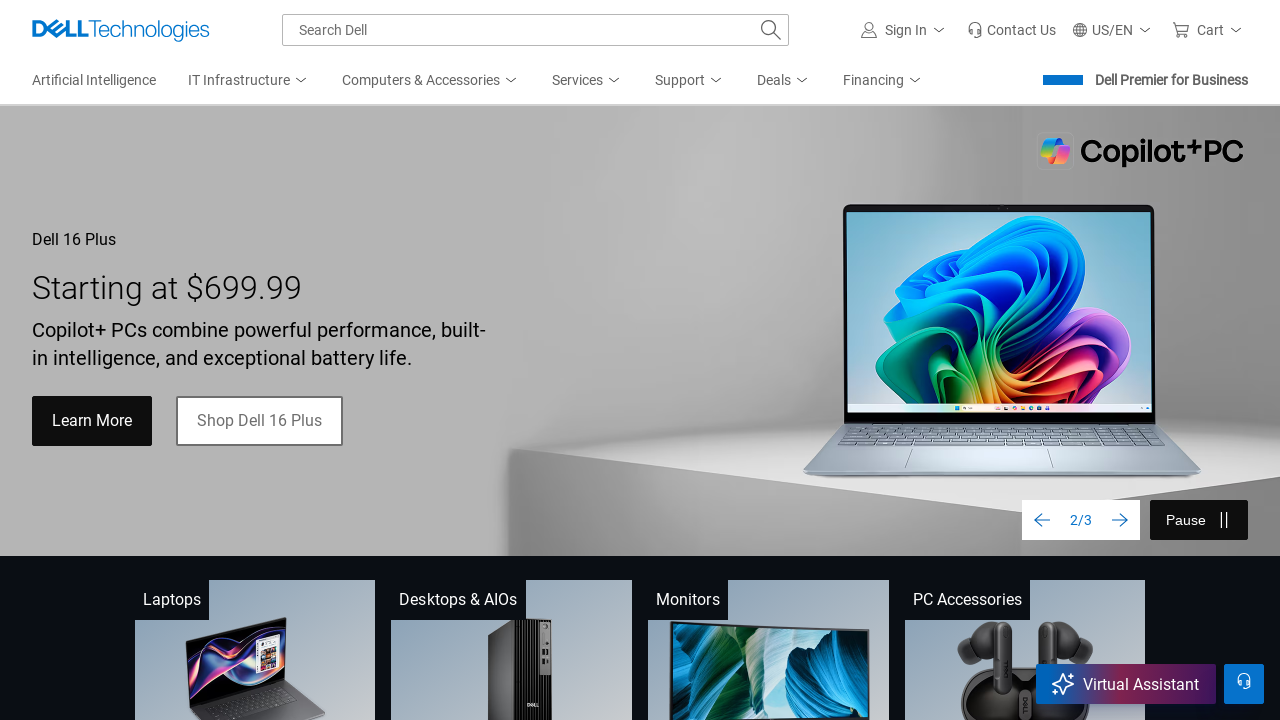

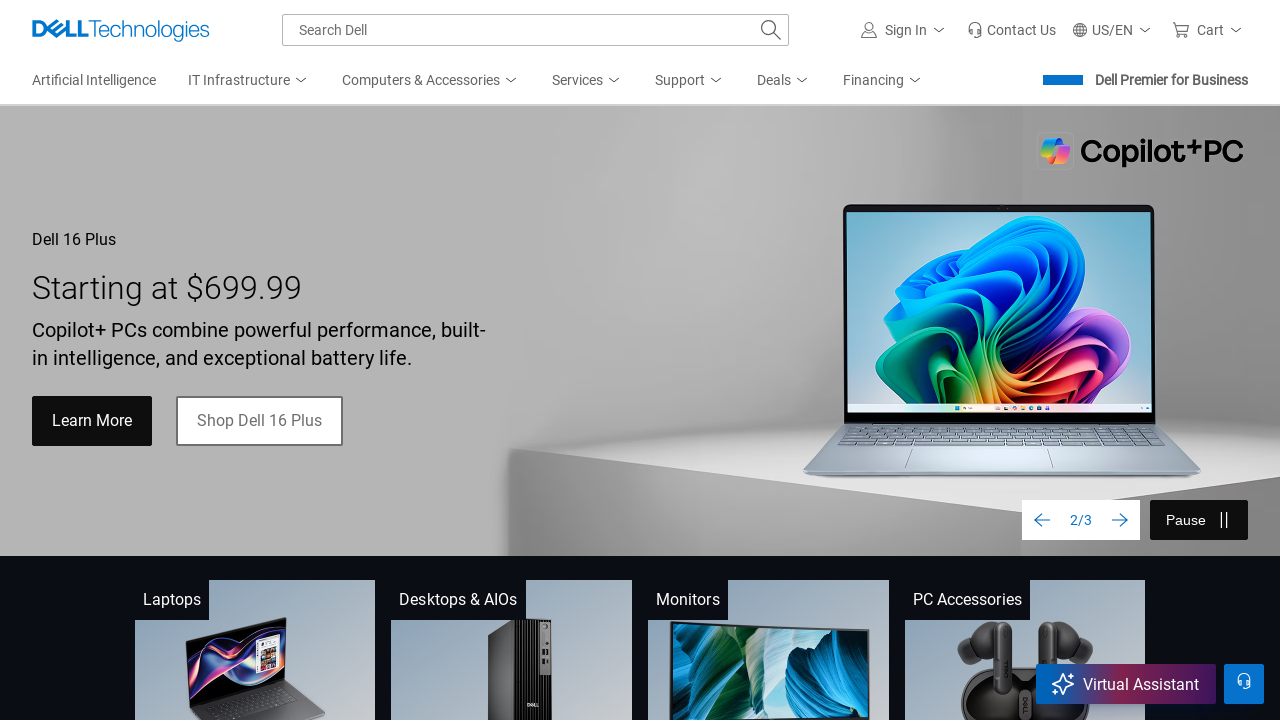